Tests prompt dialog handling by entering text and accepting the prompt

Starting URL: https://kitchen.applitools.com/ingredients/alert

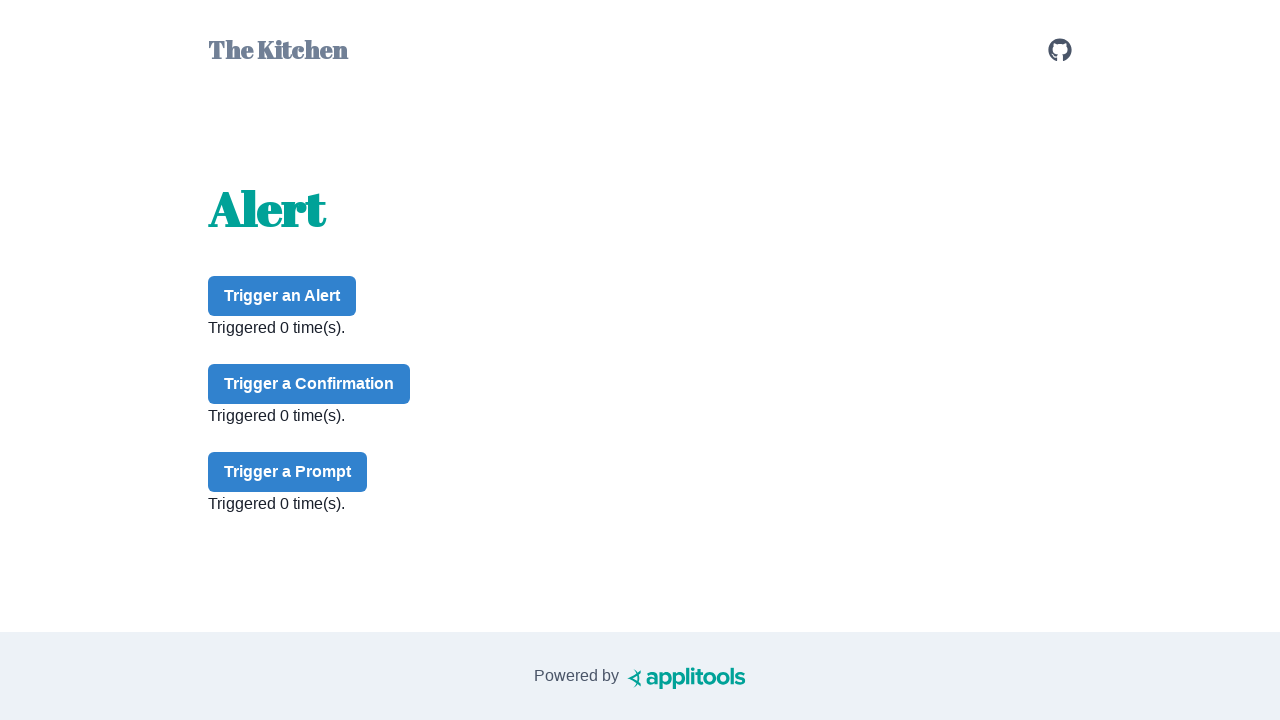

Set up dialog handler to accept prompt with 'nachos' text
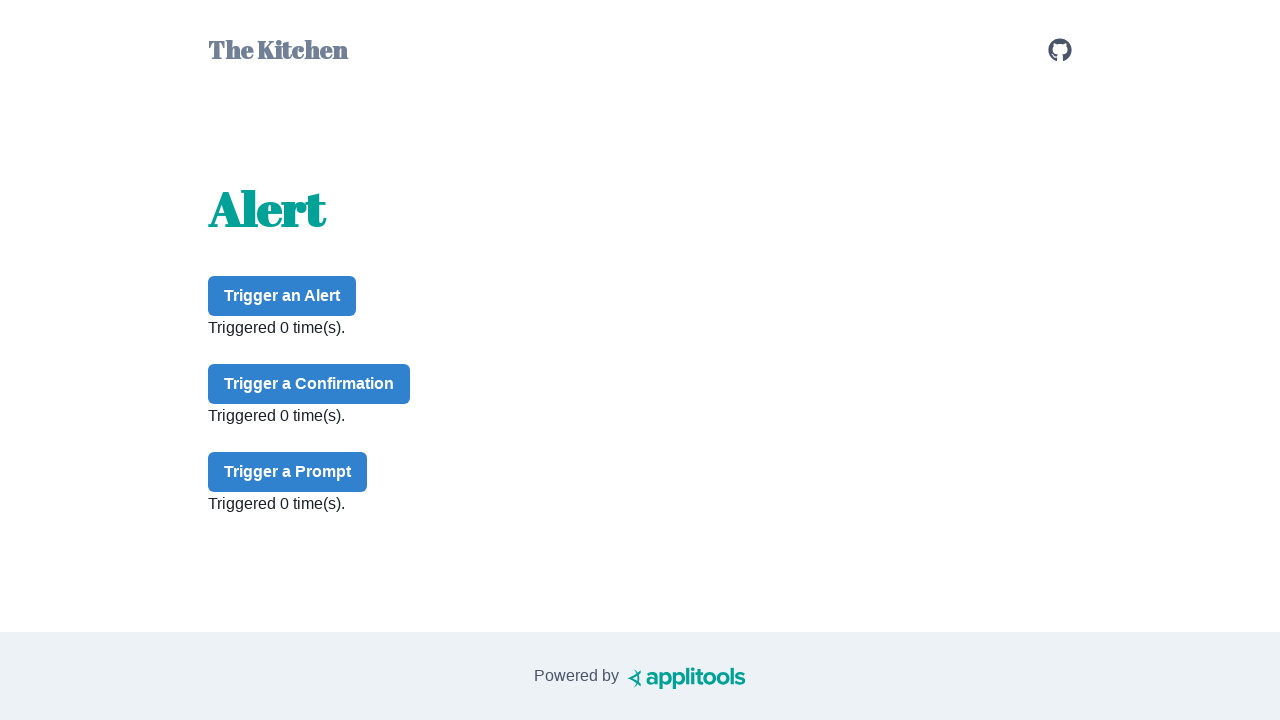

Clicked prompt button to trigger dialog at (288, 472) on #prompt-button
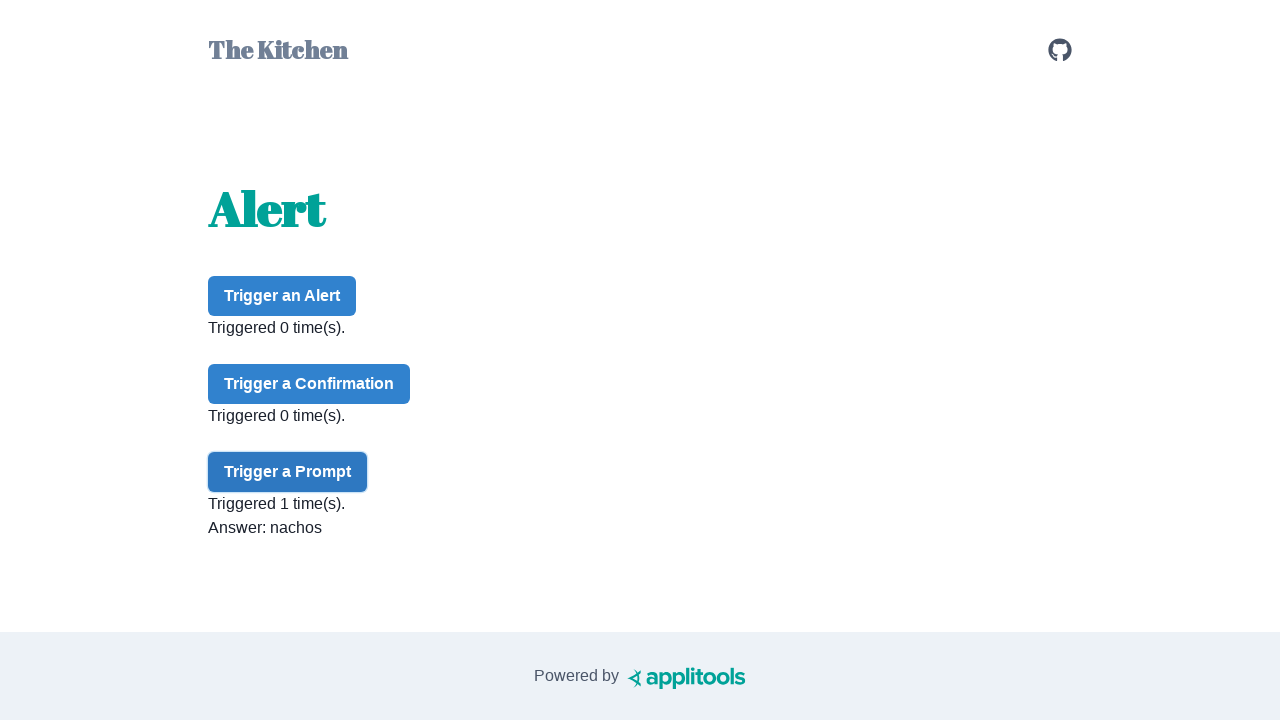

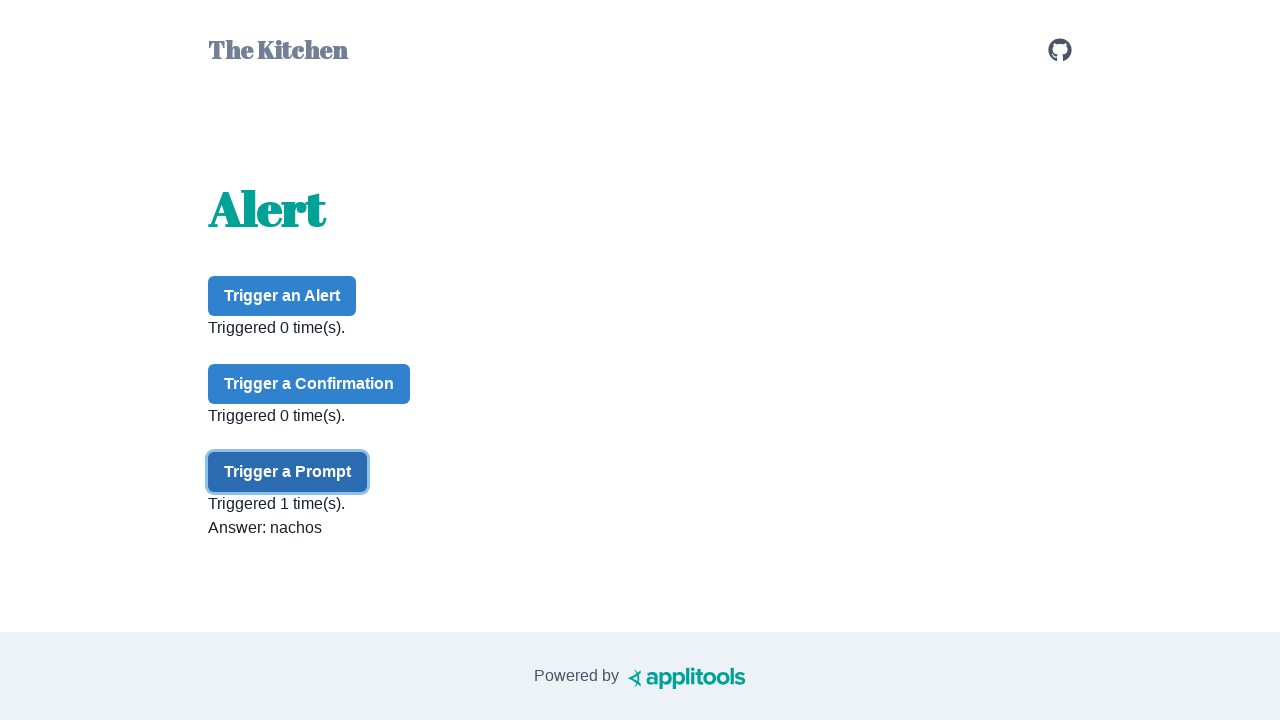